Tests GitHub's advanced search form by filling in search term, repository owner, date filter, and language selection, then submits the form and waits for search results to load.

Starting URL: https://github.com/search/advanced

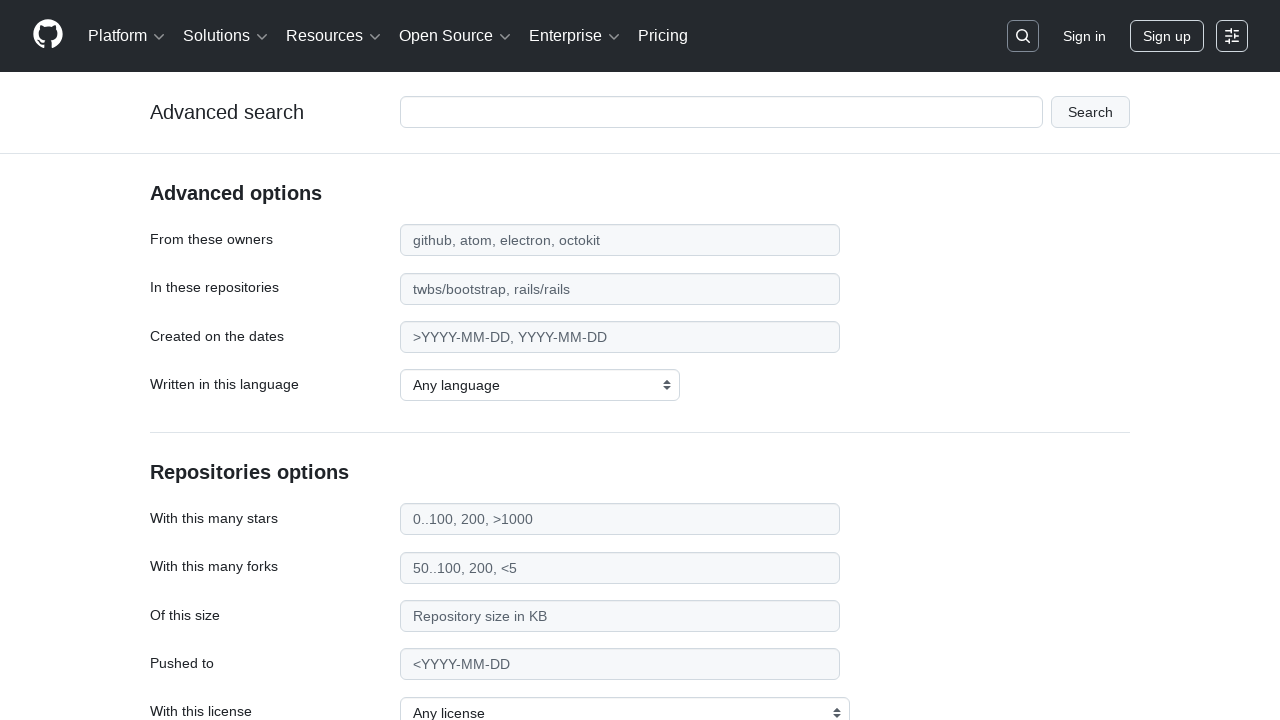

Filled search term field with 'apify-js' on #adv_code_search input.js-advanced-search-input
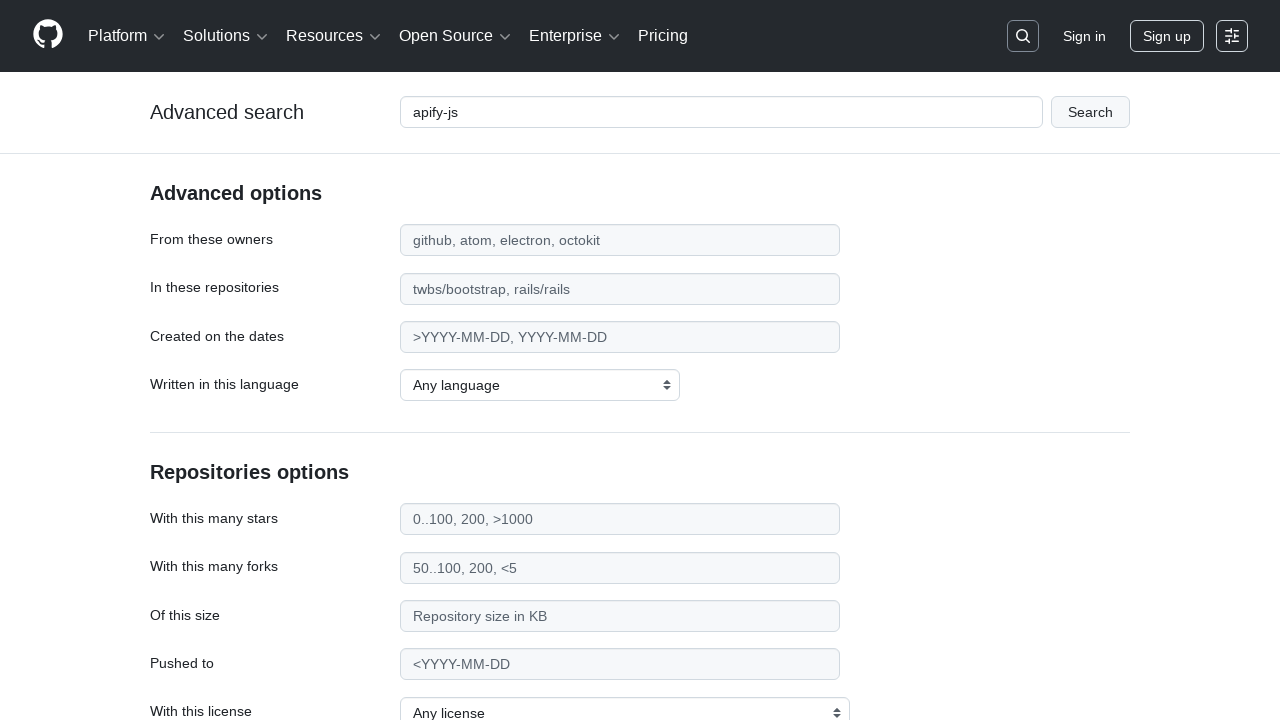

Filled repository owner field with 'apify' on #search_from
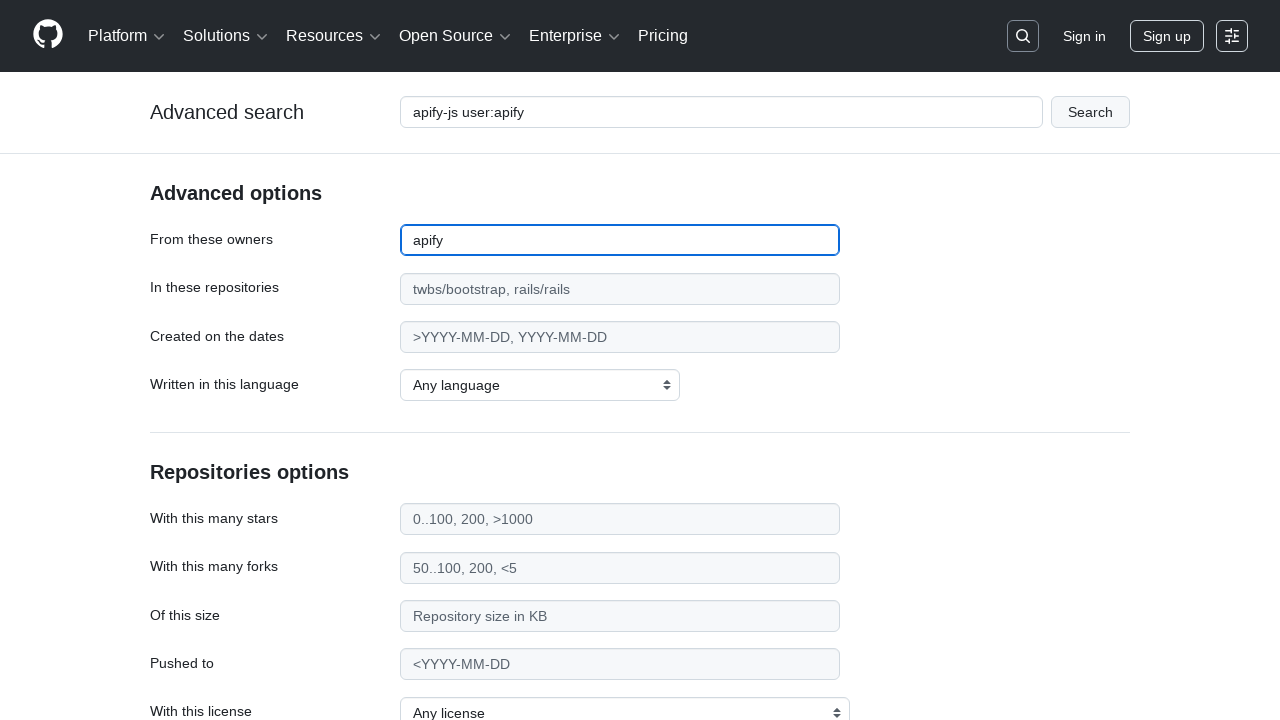

Filled date filter field with '>2015' on #search_date
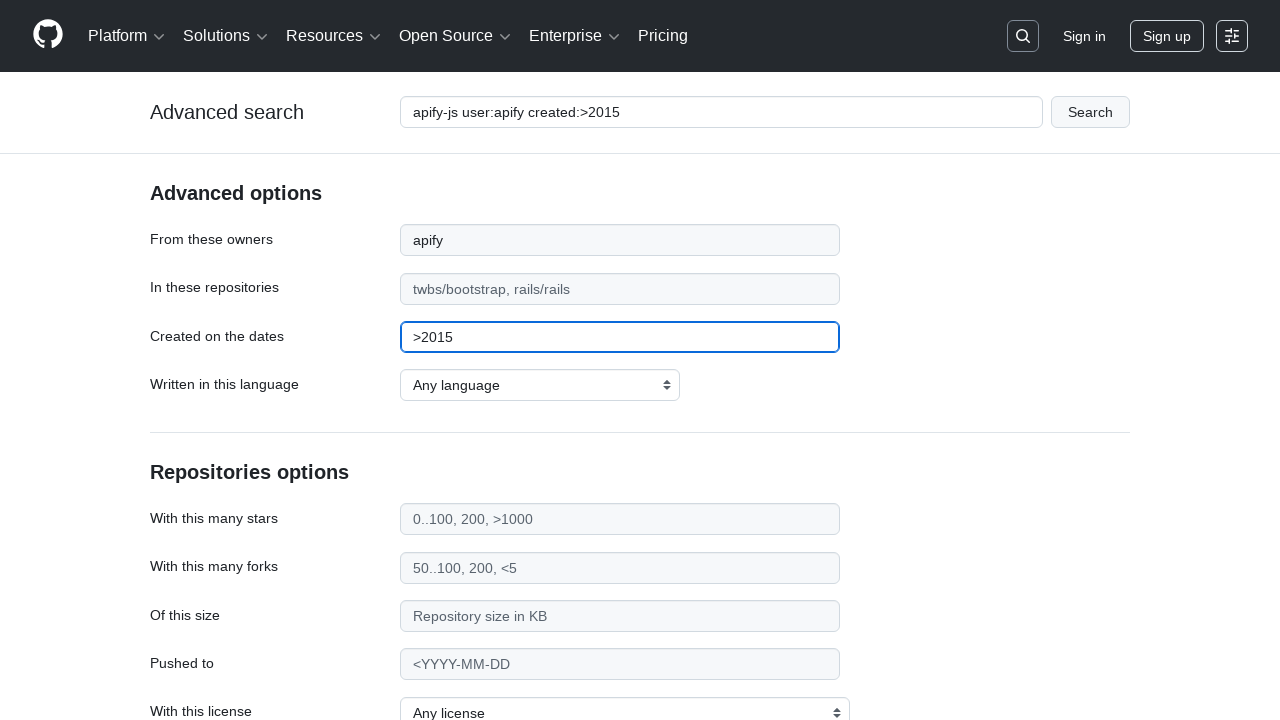

Selected JavaScript as the programming language on select#search_language
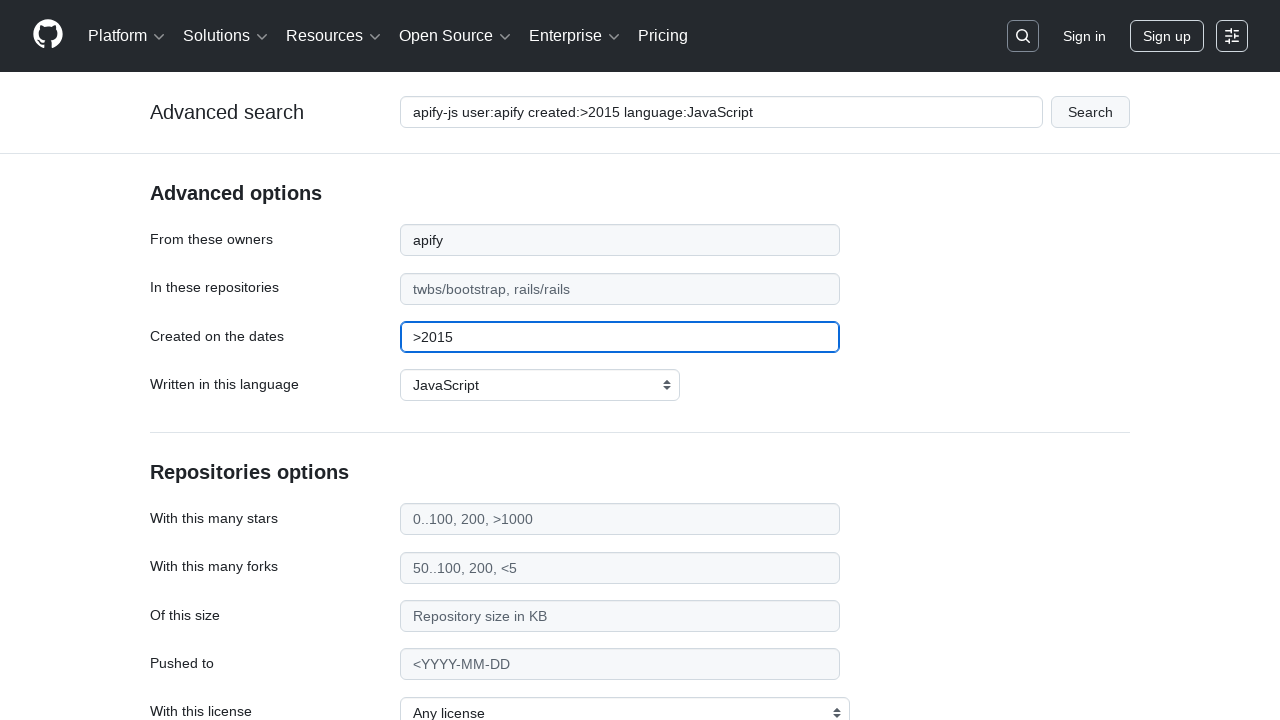

Clicked submit button to search at (1090, 112) on #adv_code_search button[type="submit"]
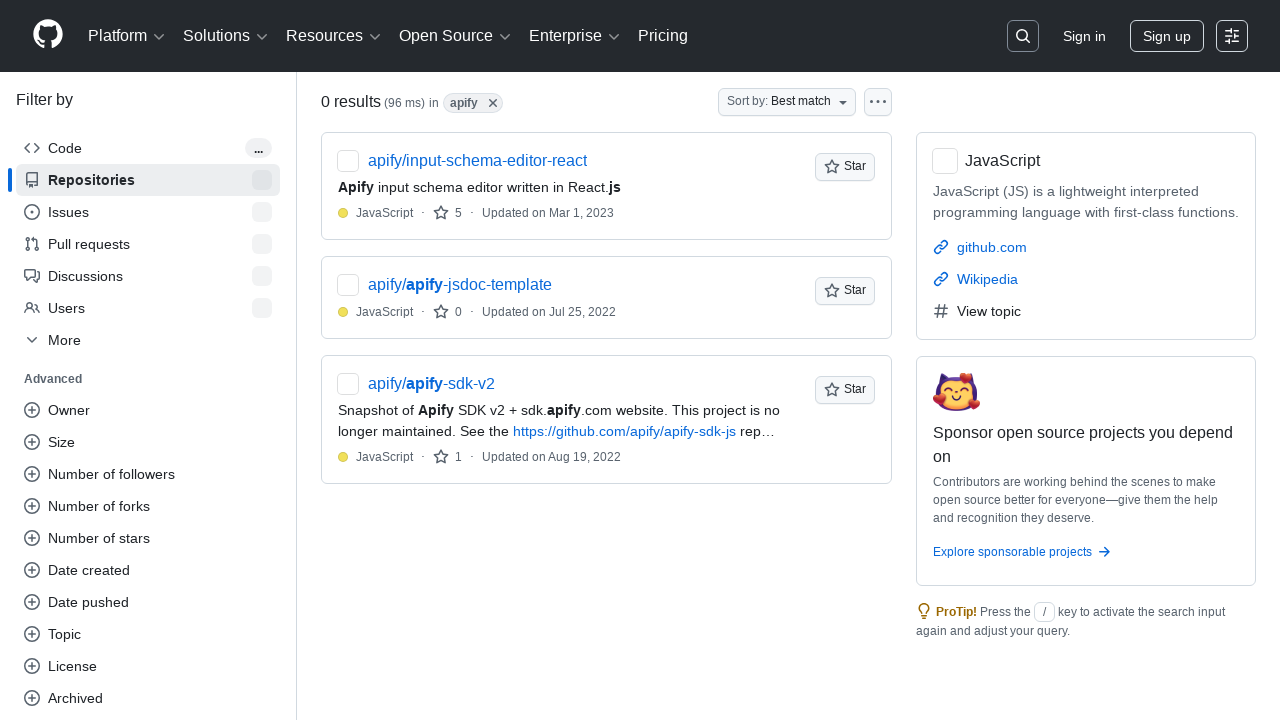

Search results loaded and network idle
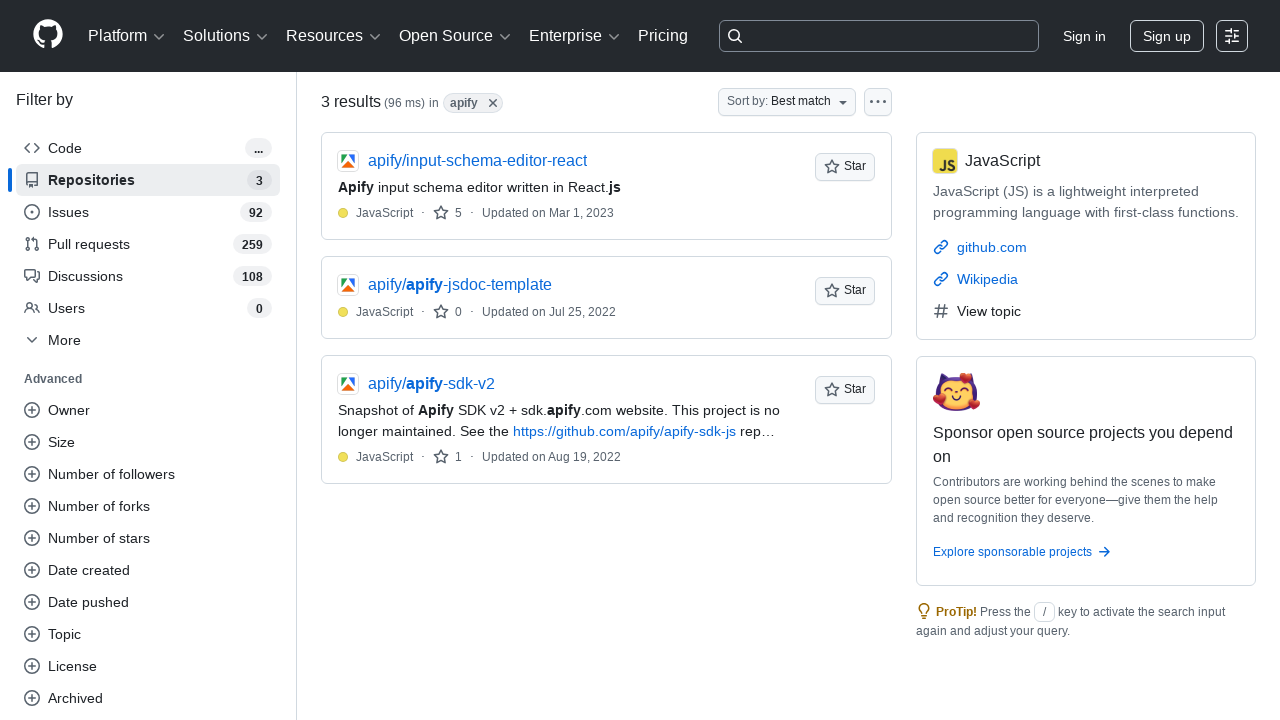

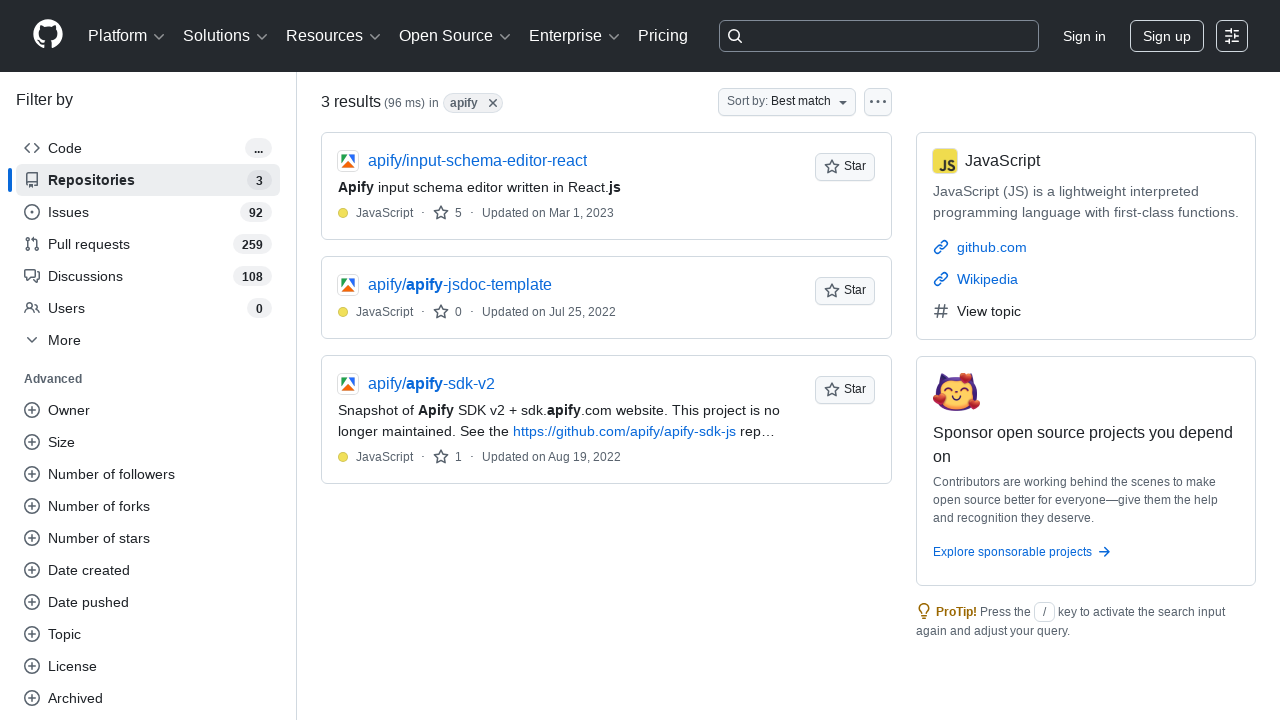